Tests calendar date picker functionality by selecting a specific date (September 6, 2027) through year, month, and day selection

Starting URL: https://rahulshettyacademy.com/seleniumPractise/#/offers

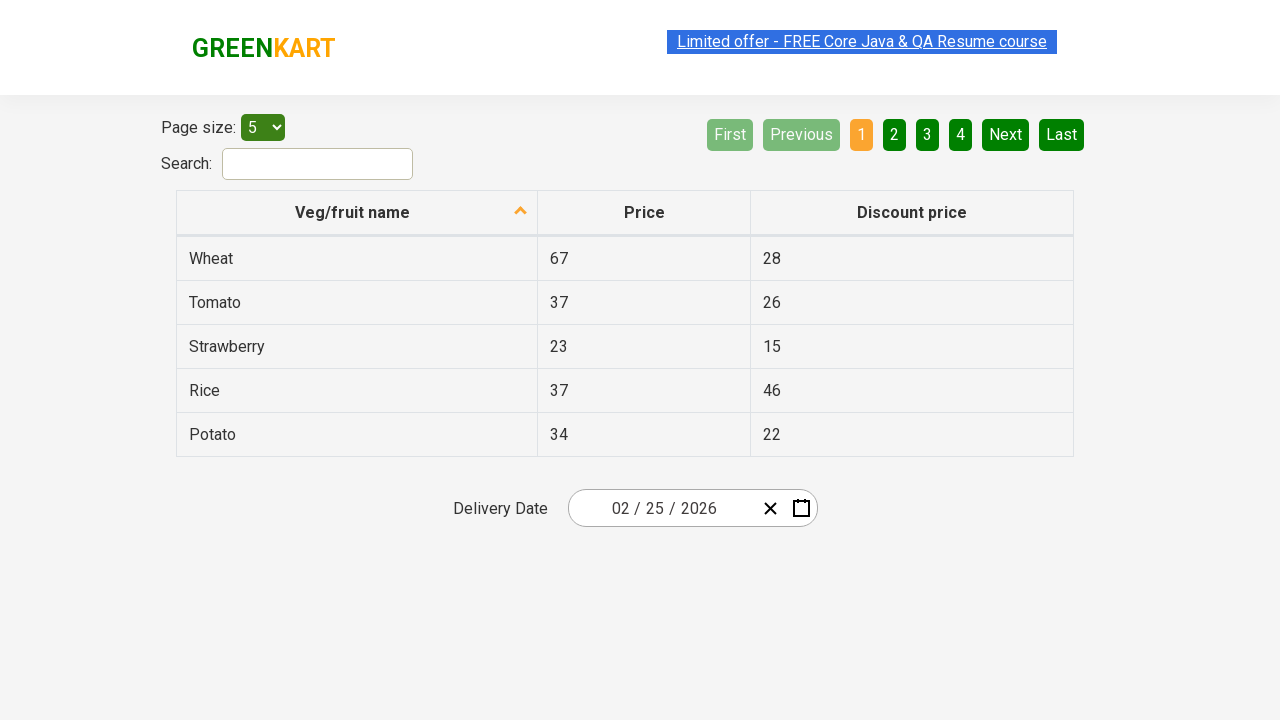

Clicked date picker input to open calendar at (662, 508) on .react-date-picker__inputGroup
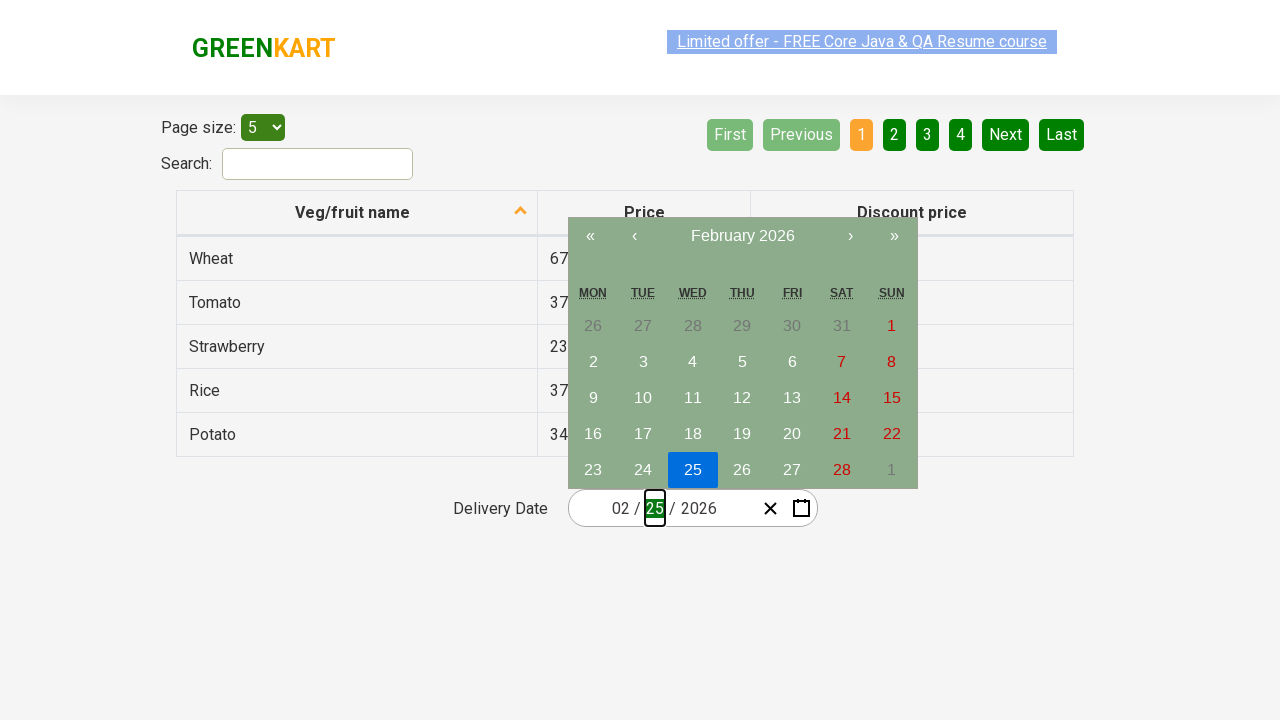

Clicked calendar navigation label to navigate to month view at (742, 236) on .react-calendar__navigation__label
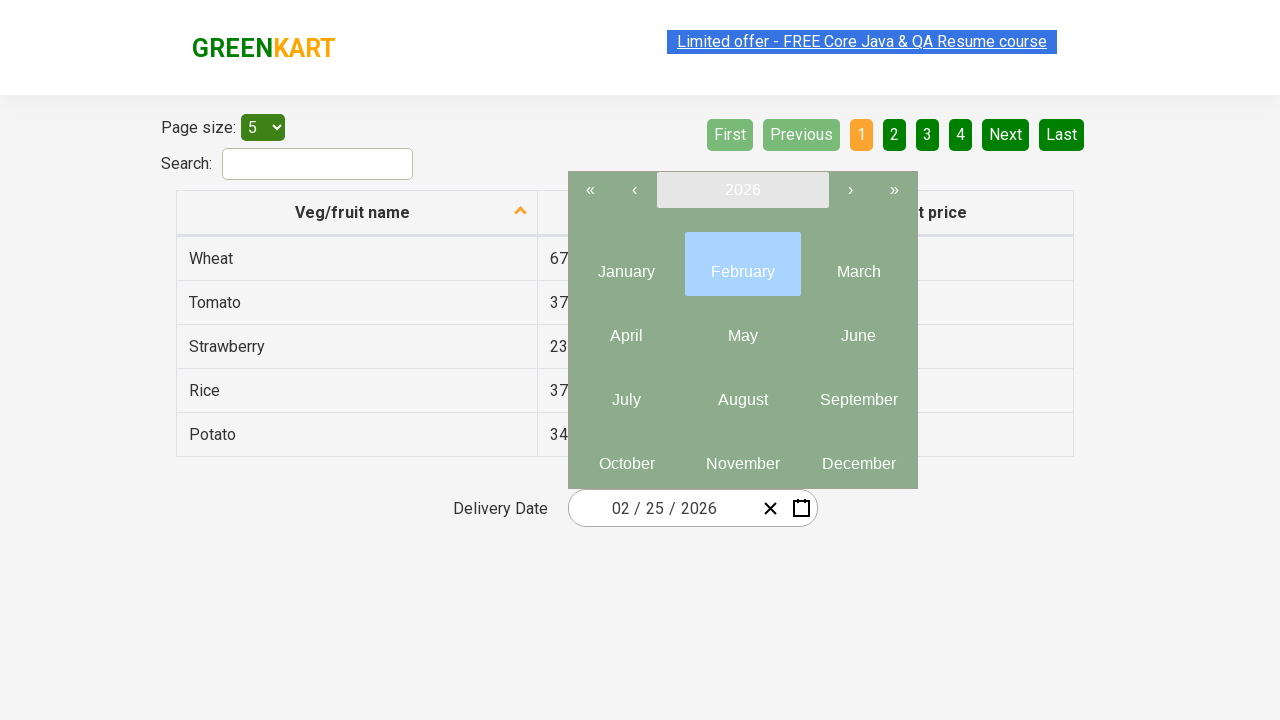

Clicked calendar navigation label again to navigate to year view at (742, 190) on .react-calendar__navigation__label
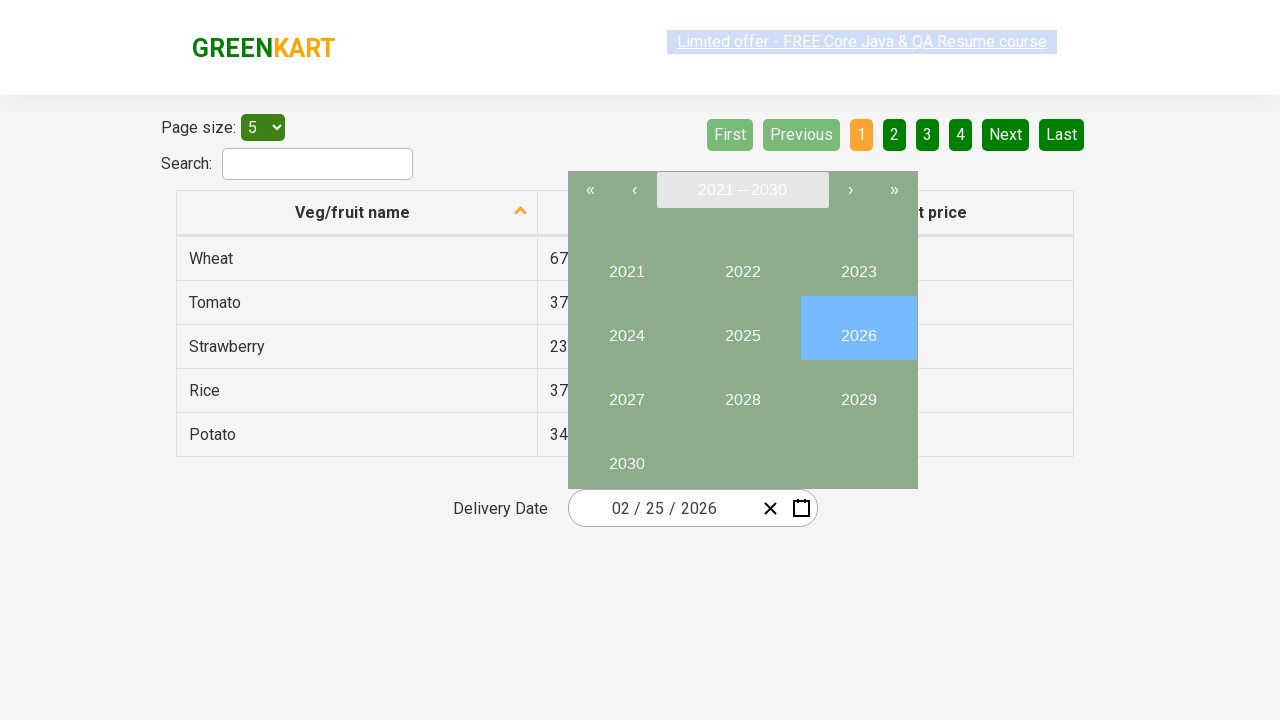

Selected year 2027 from calendar at (626, 392) on text=2027
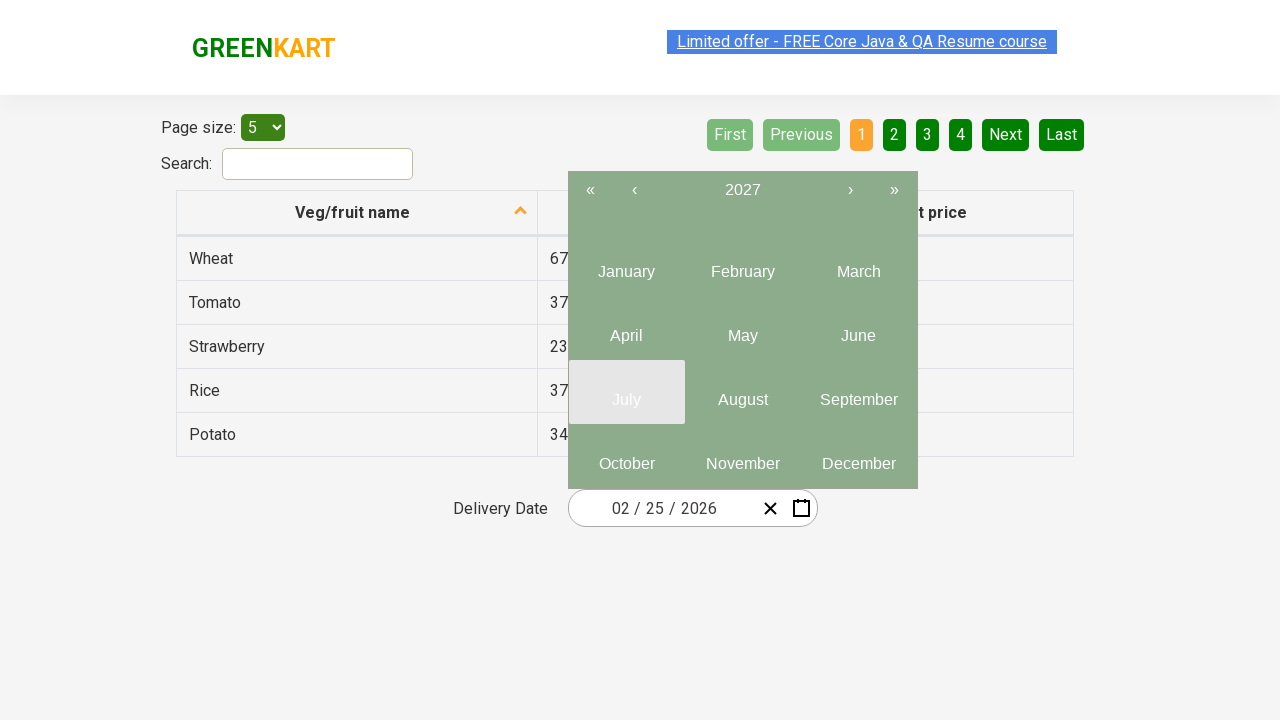

Selected month 9 (September) from calendar at (858, 392) on button[class*='react-calendar__tile'] >> nth=8
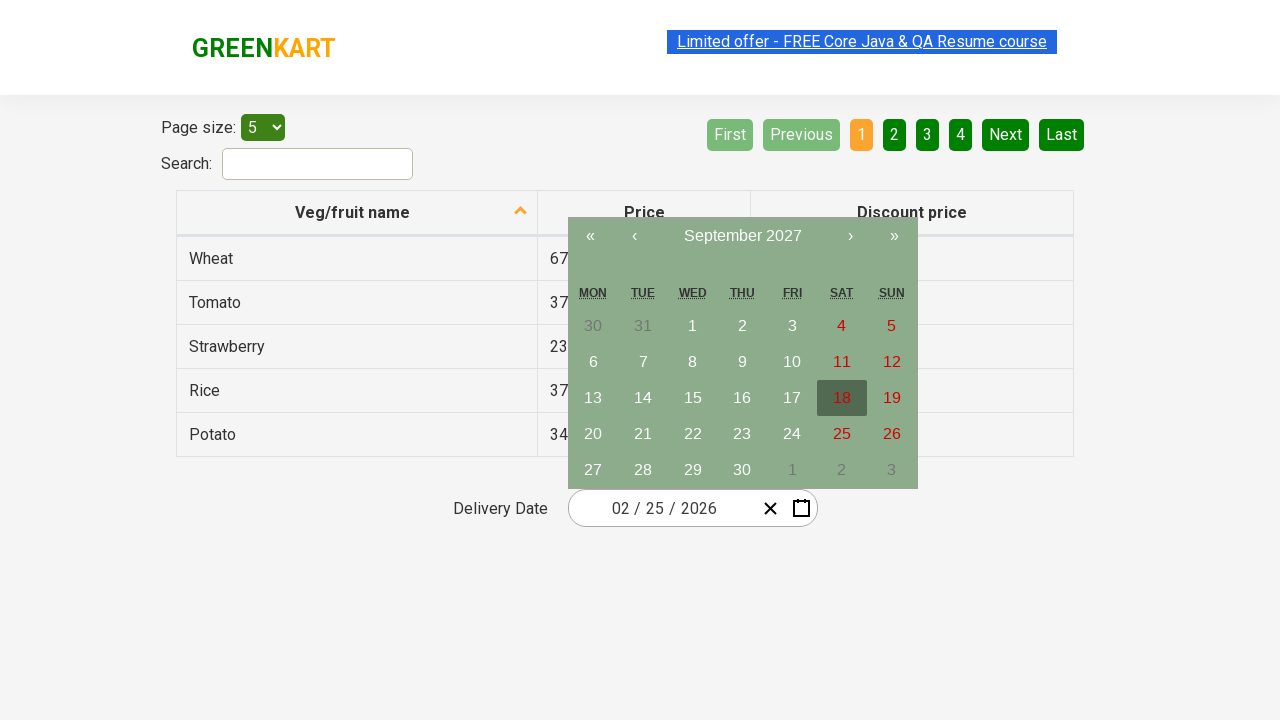

Selected day 6 from calendar at (593, 362) on //abbr[text()='6']
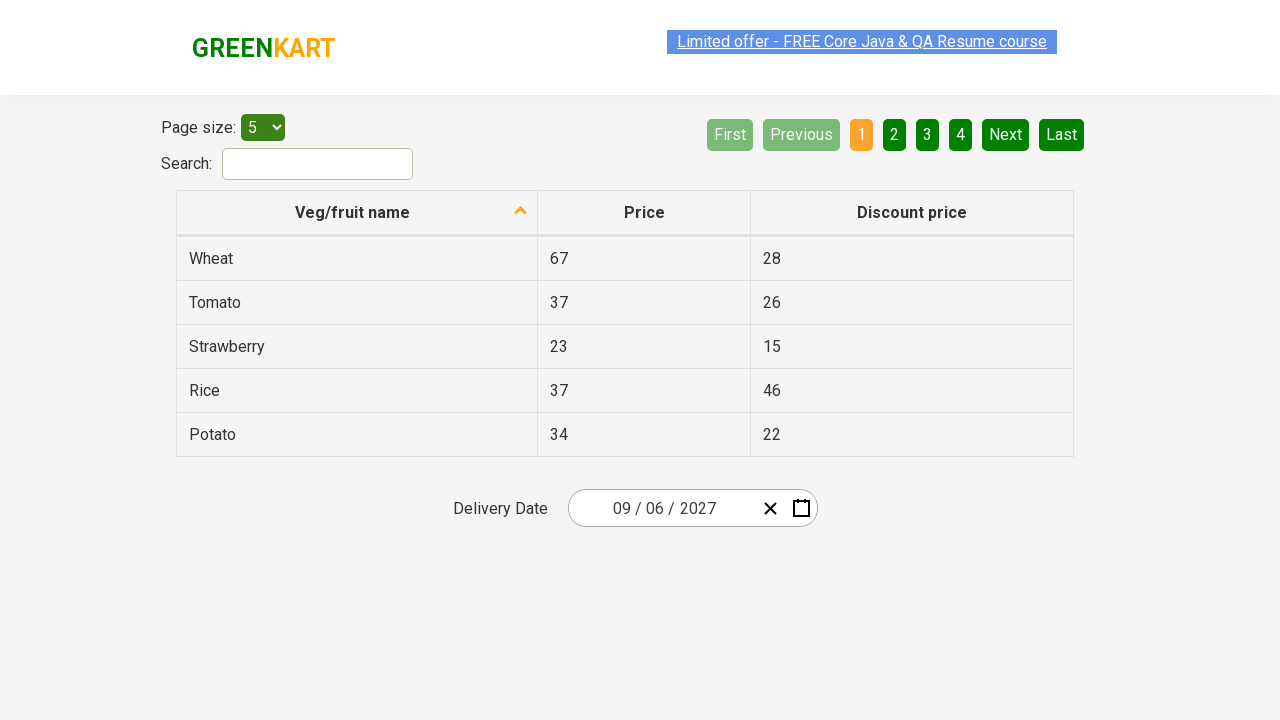

Located 3 calendar input fields for verification
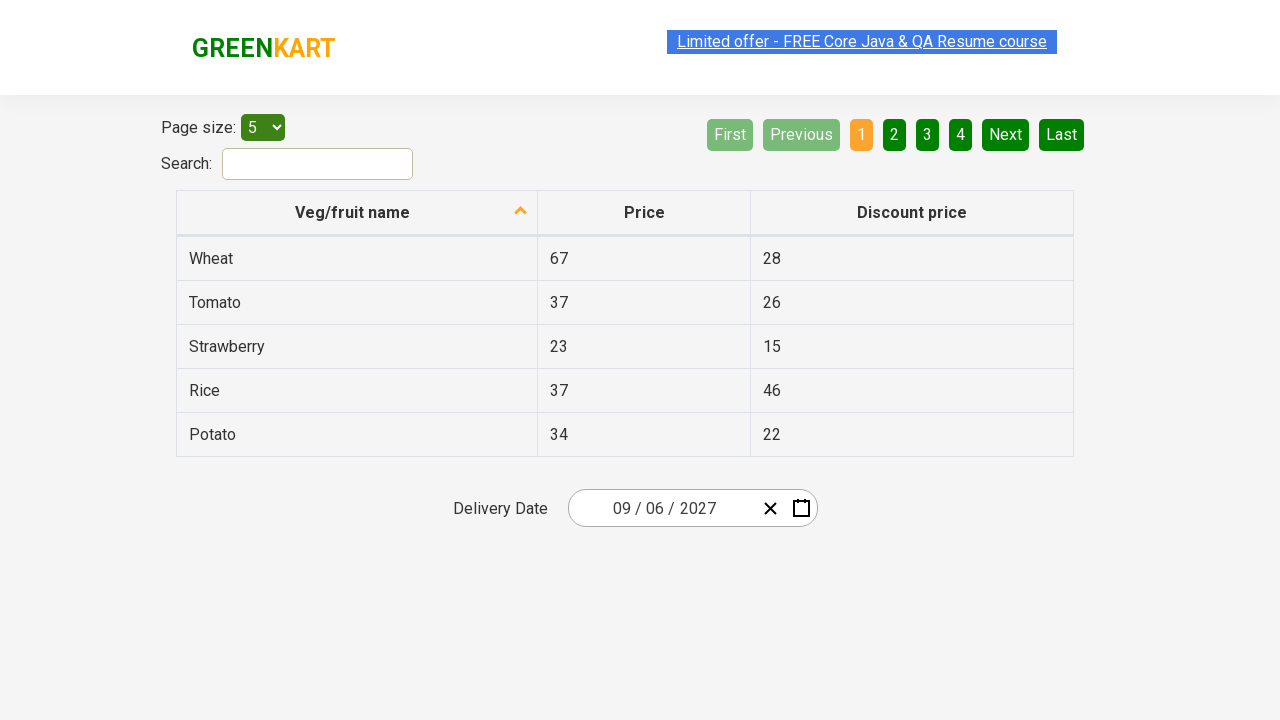

Retrieved value '9' from calendar input field 1
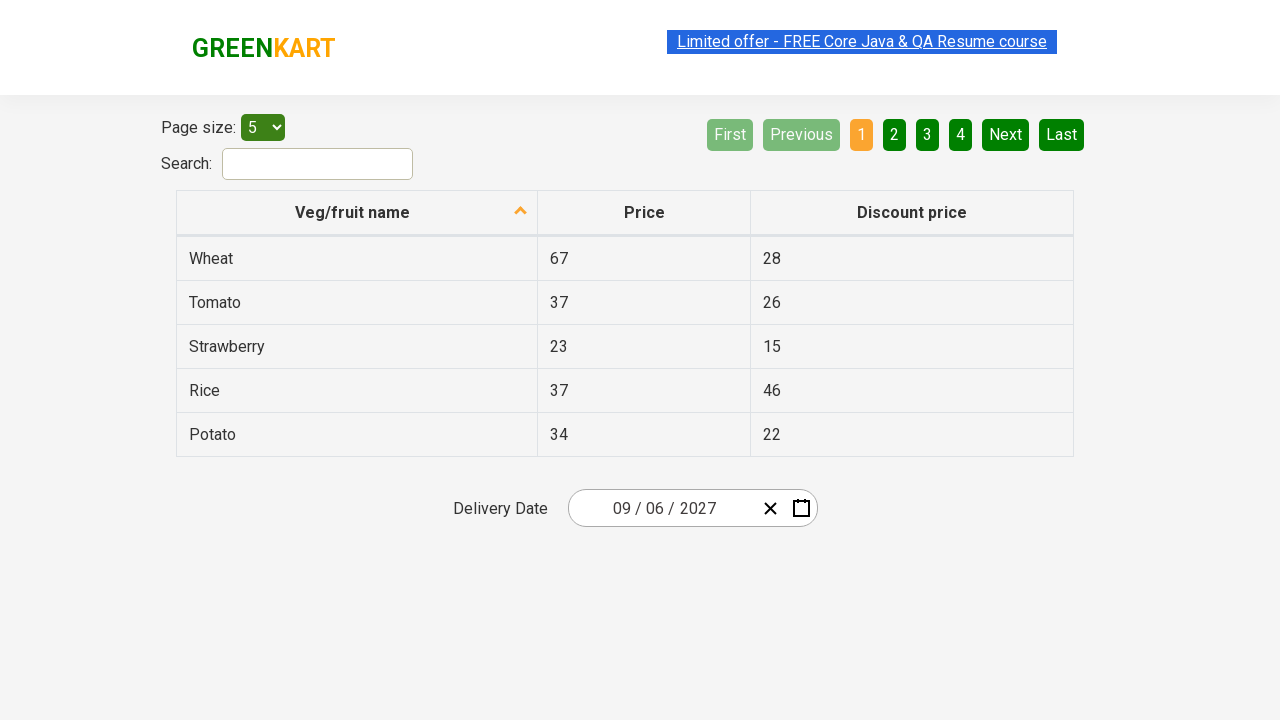

Verified calendar input field 1 value matches expected '9'
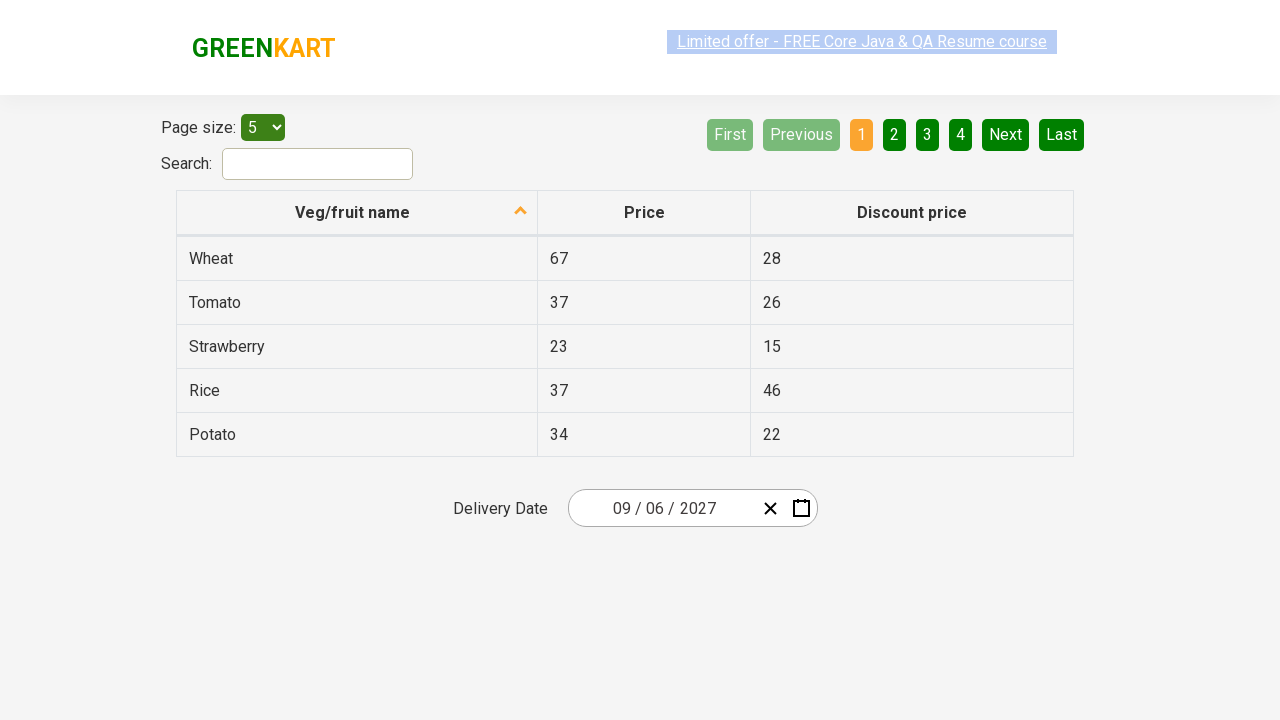

Retrieved value '6' from calendar input field 2
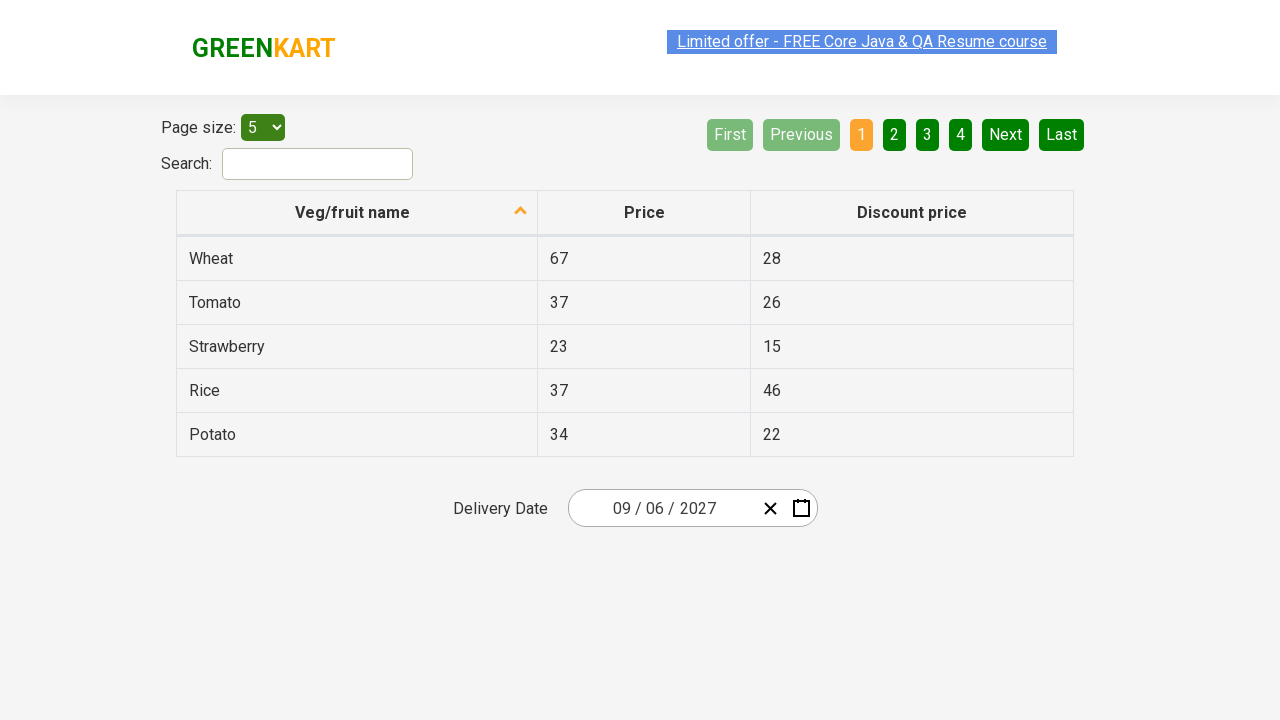

Verified calendar input field 2 value matches expected '6'
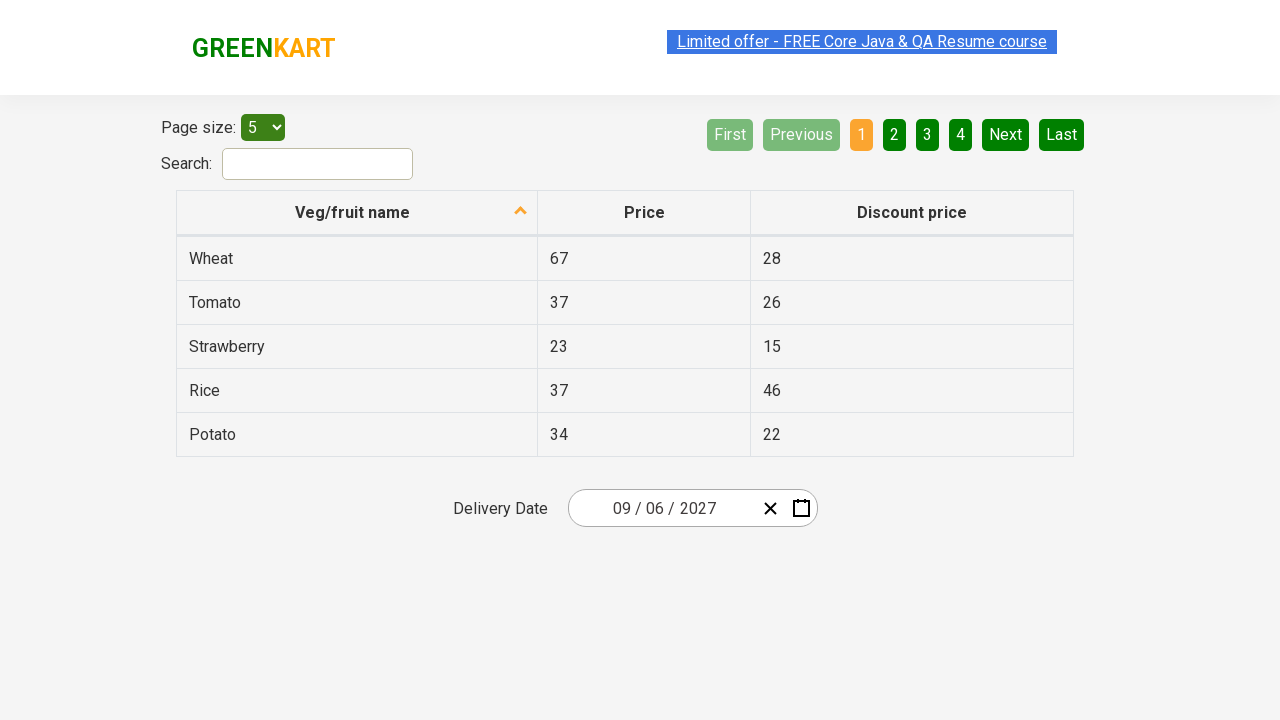

Retrieved value '2027' from calendar input field 3
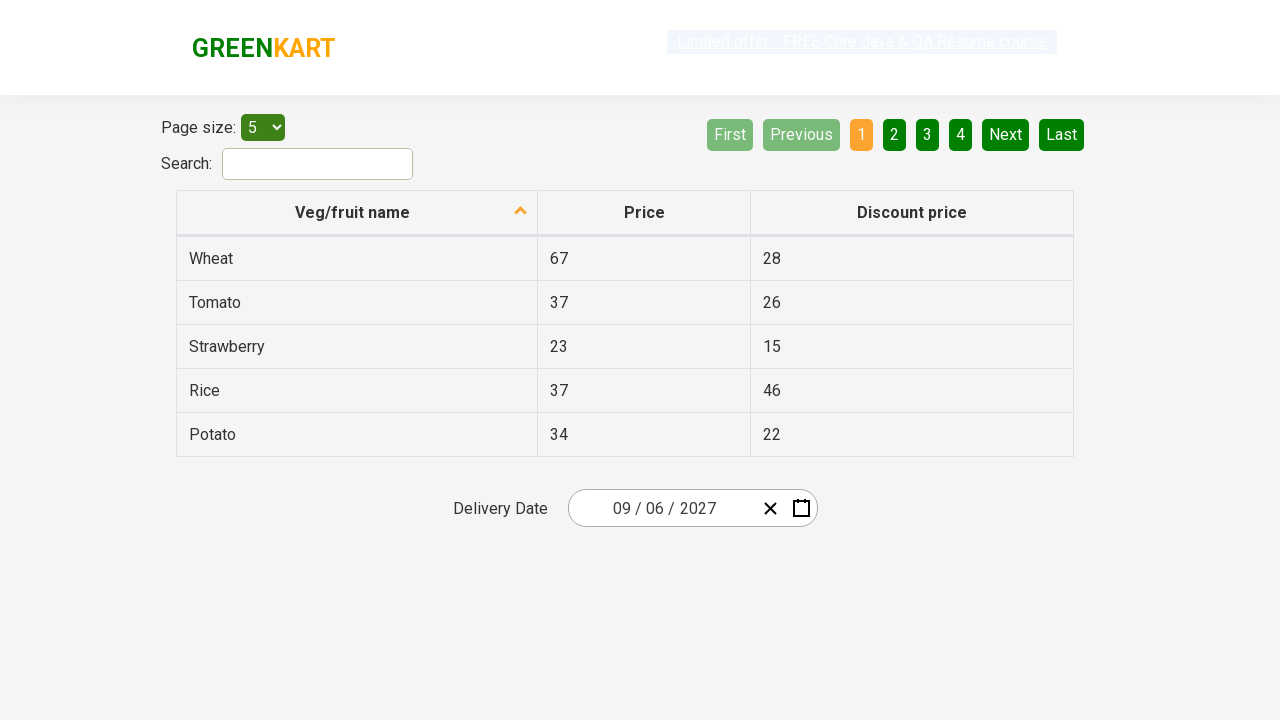

Verified calendar input field 3 value matches expected '2027'
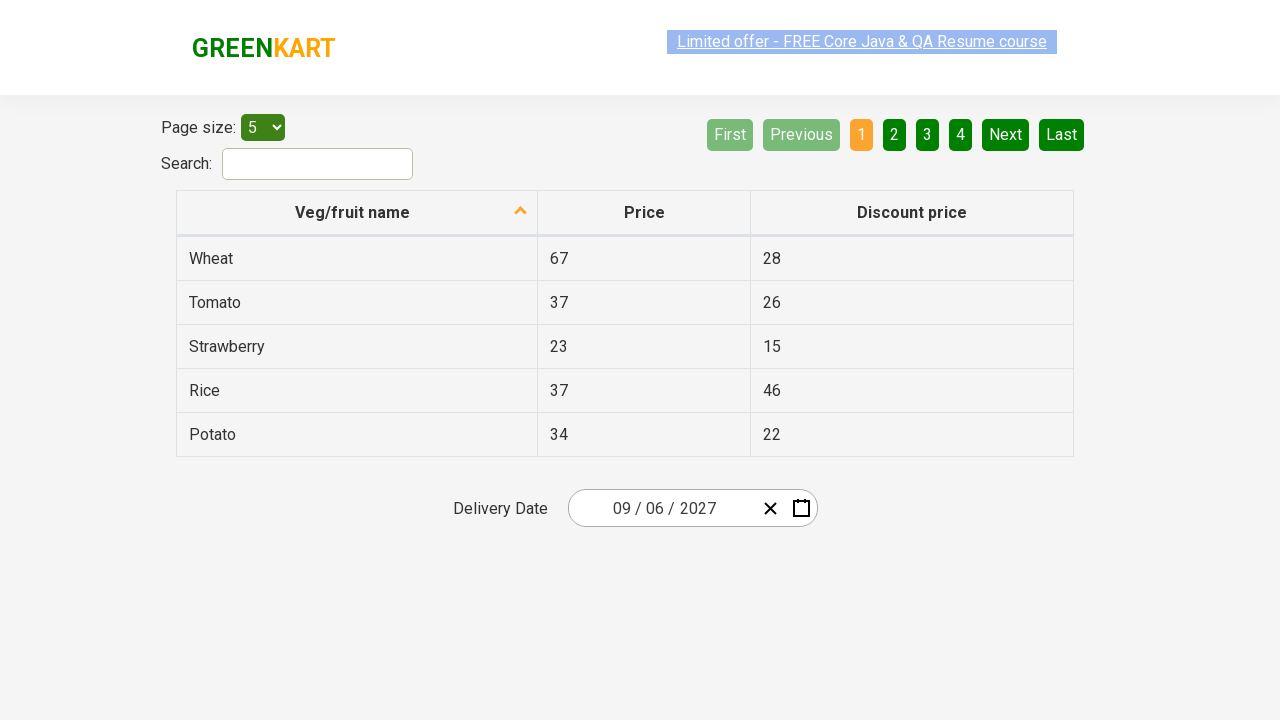

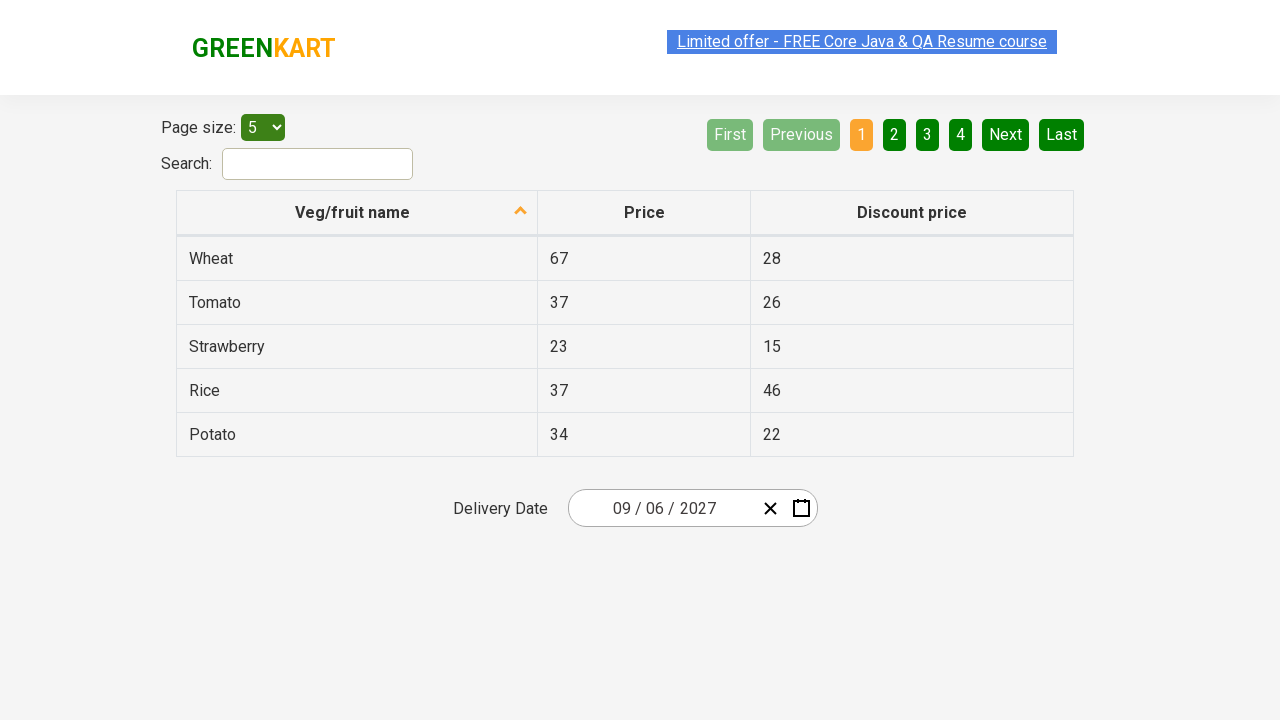